Navigates to Dropdown page and selects Option 1 from the dropdown, verifying the selection

Starting URL: http://the-internet.herokuapp.com/

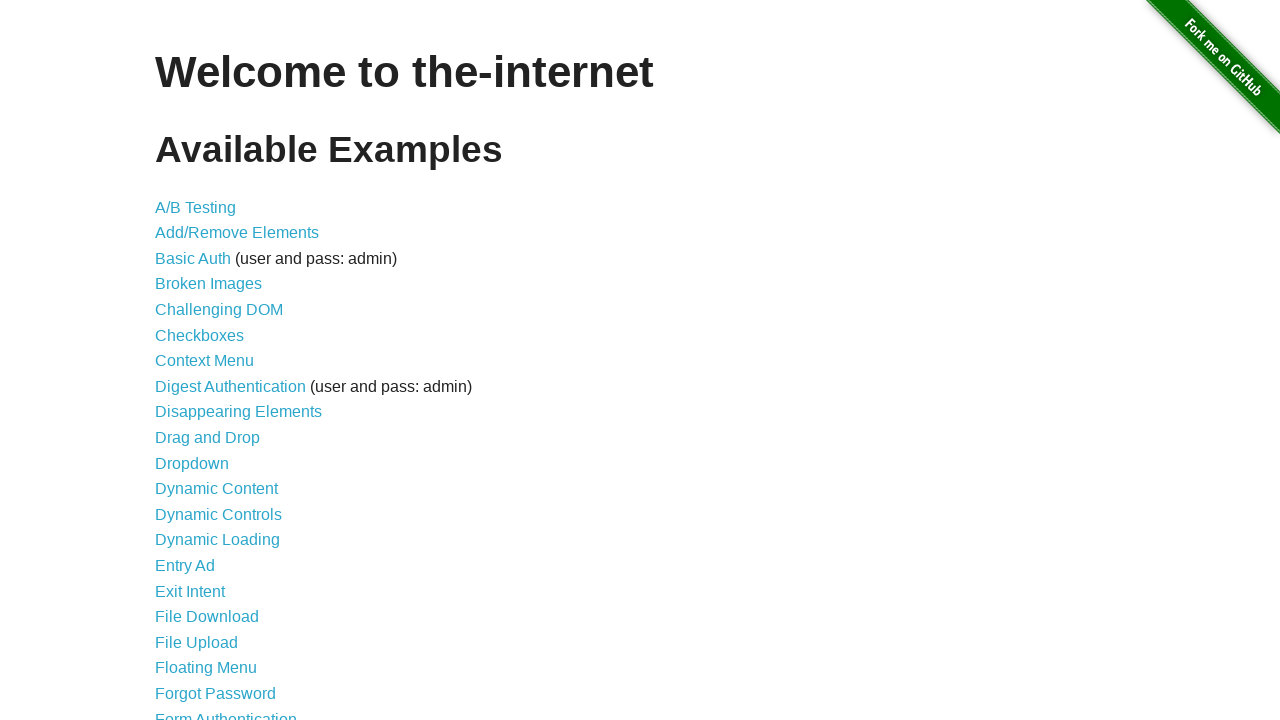

Navigated to the-internet.herokuapp.com home page
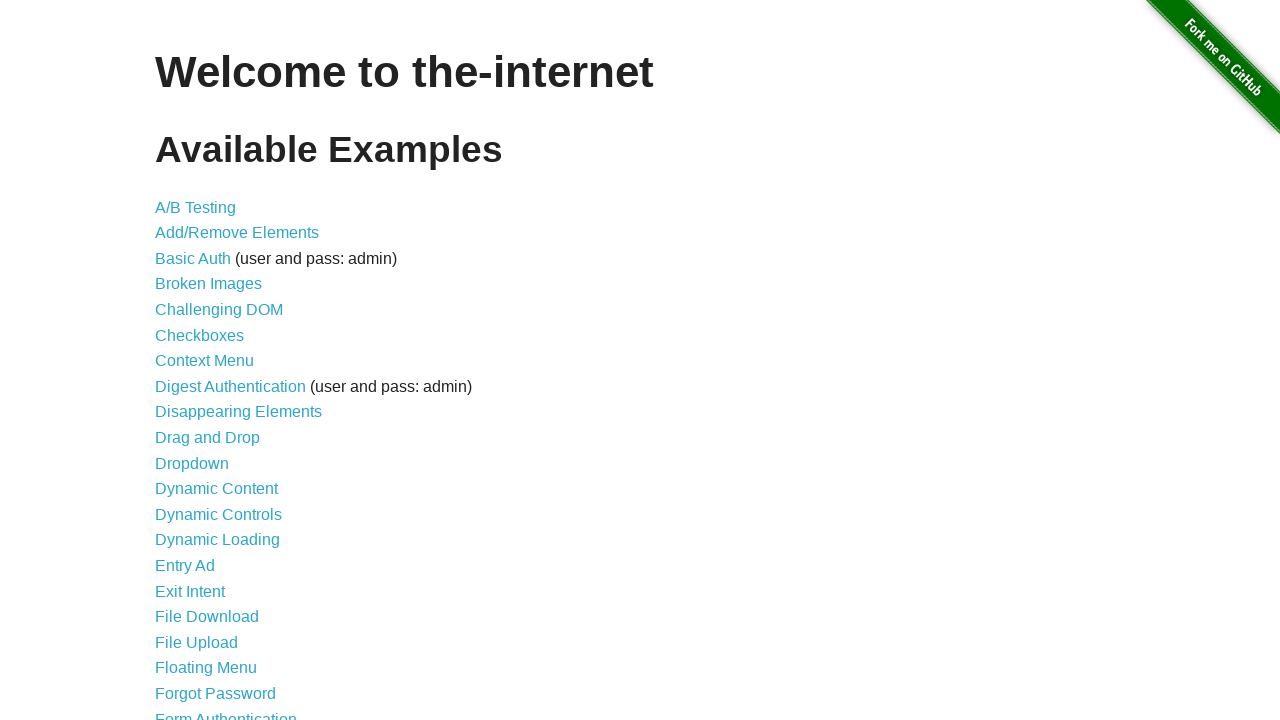

Clicked on Dropdown link at (192, 463) on text=Dropdown
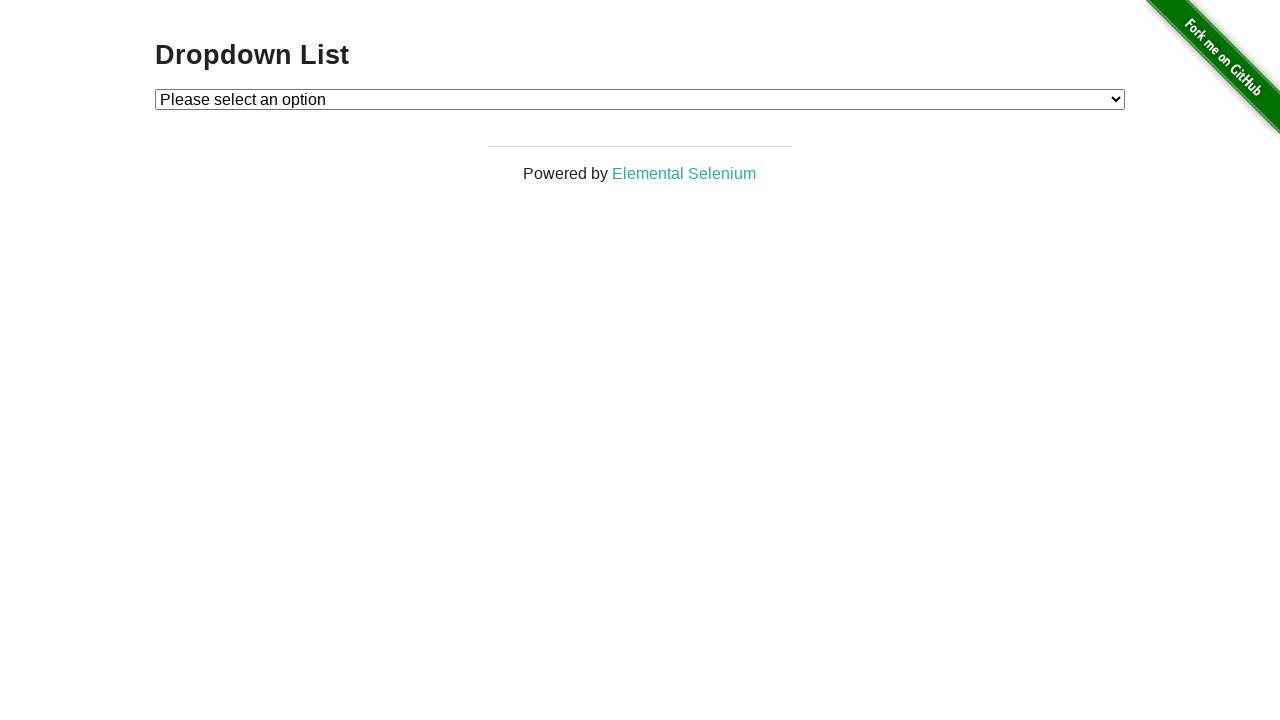

Dropdown element became visible
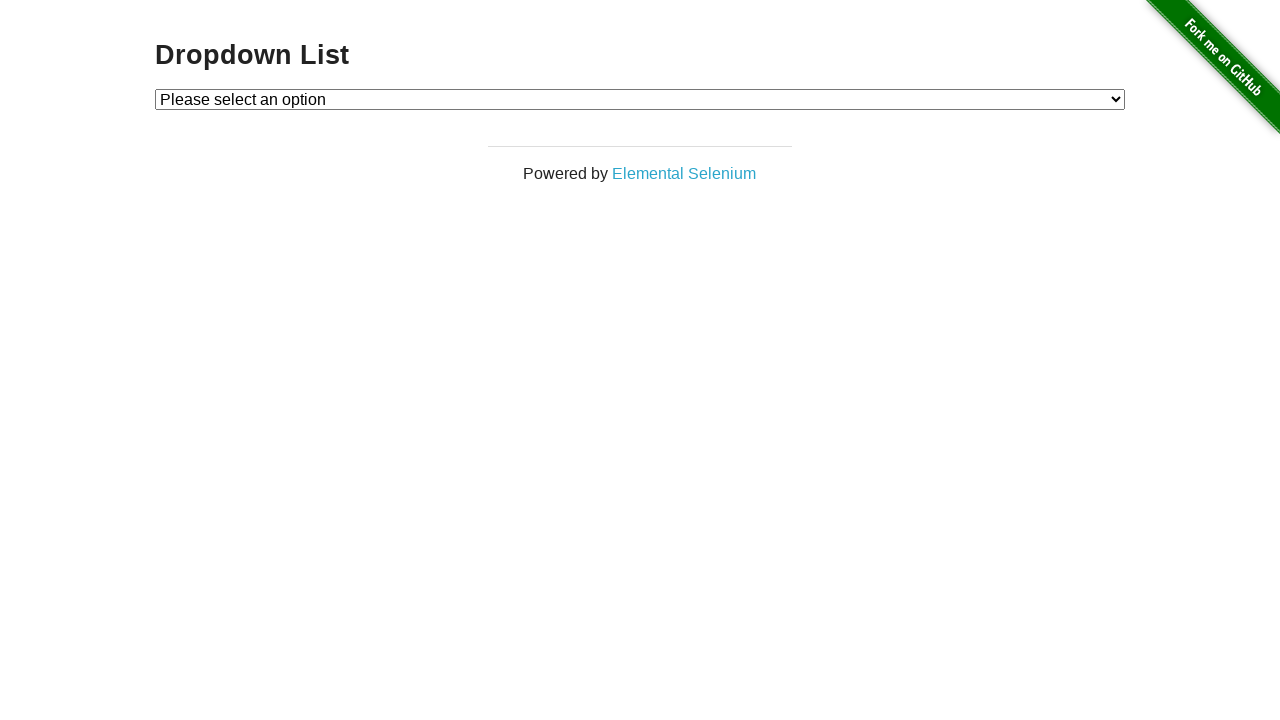

Selected Option 1 from the dropdown on #dropdown
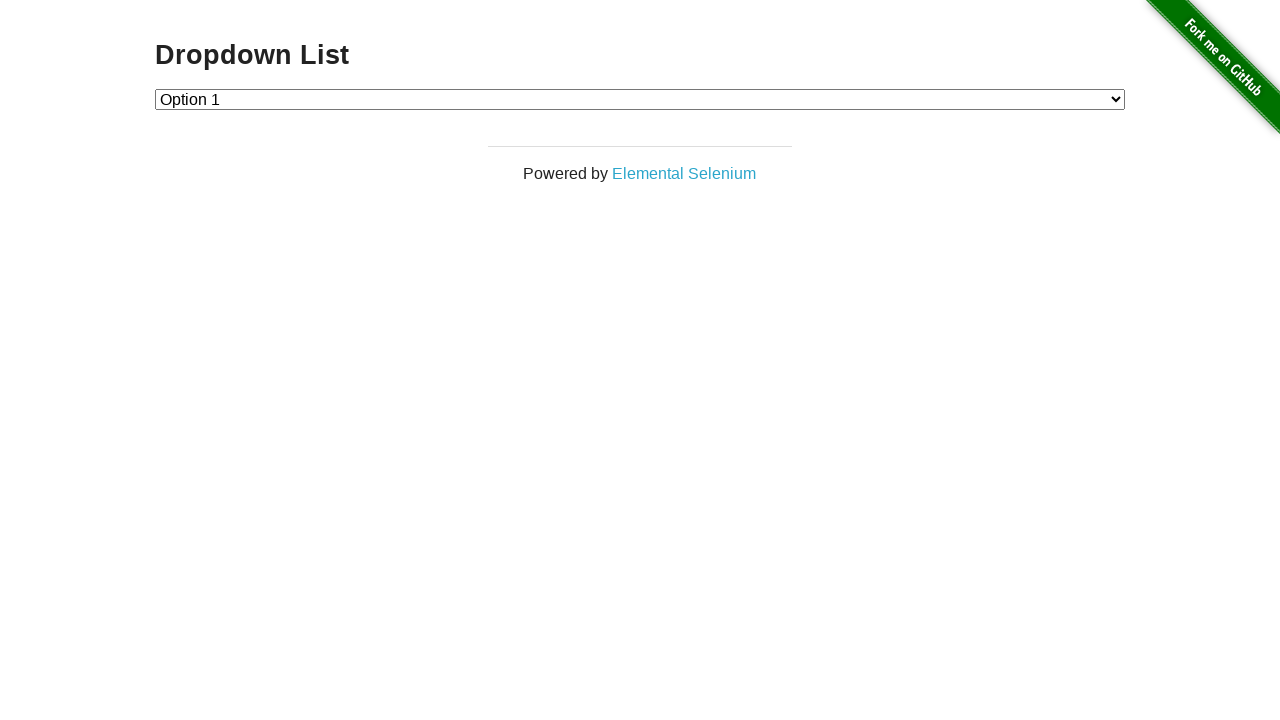

Retrieved selected dropdown value
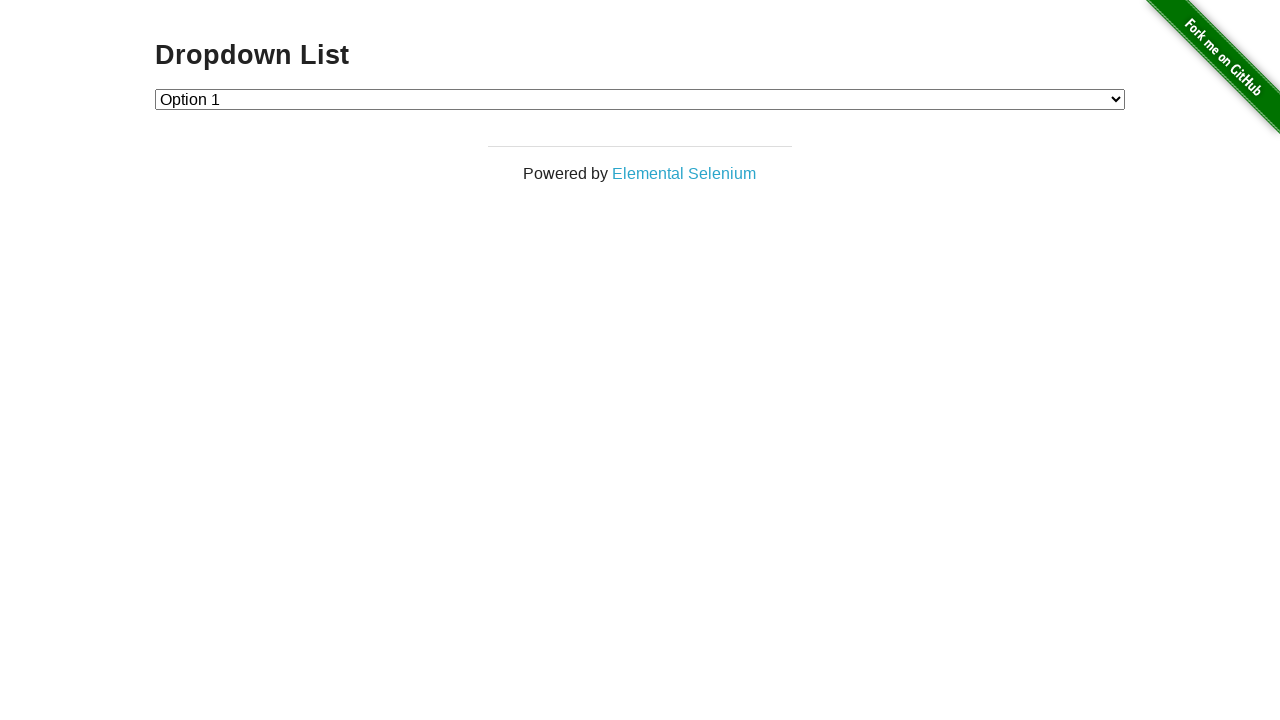

Verified that Option 1 is selected (value='1')
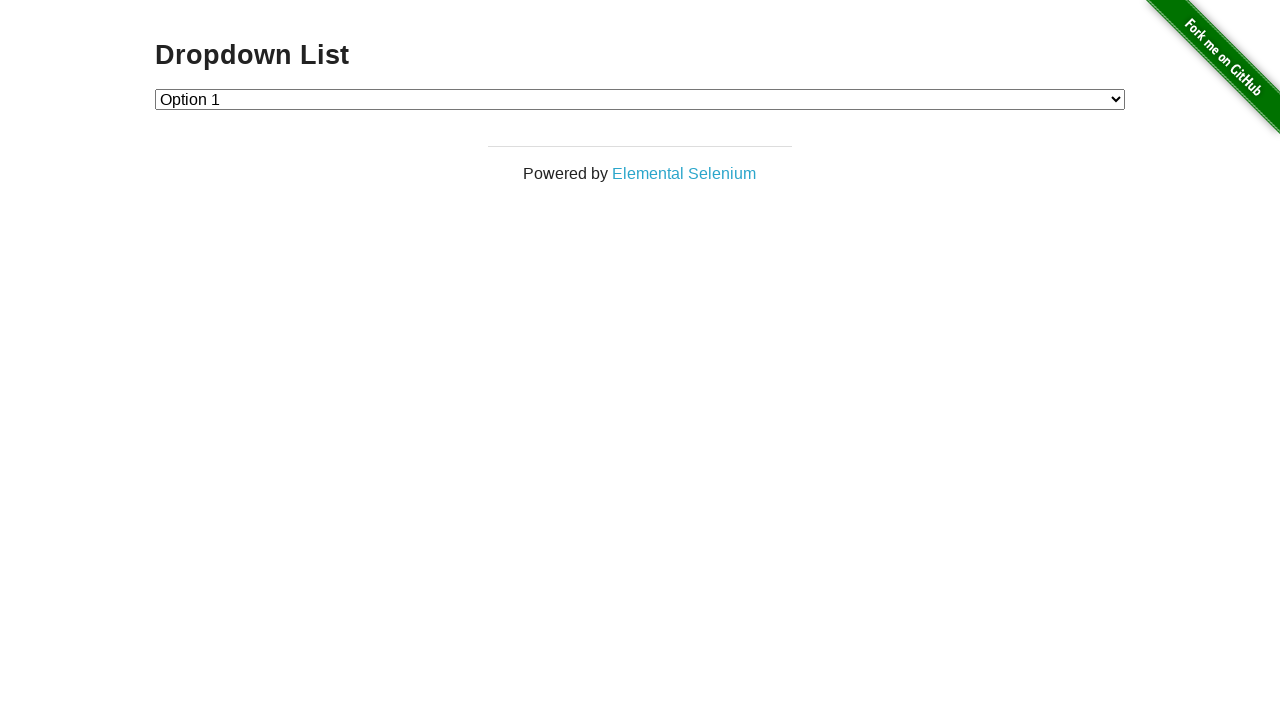

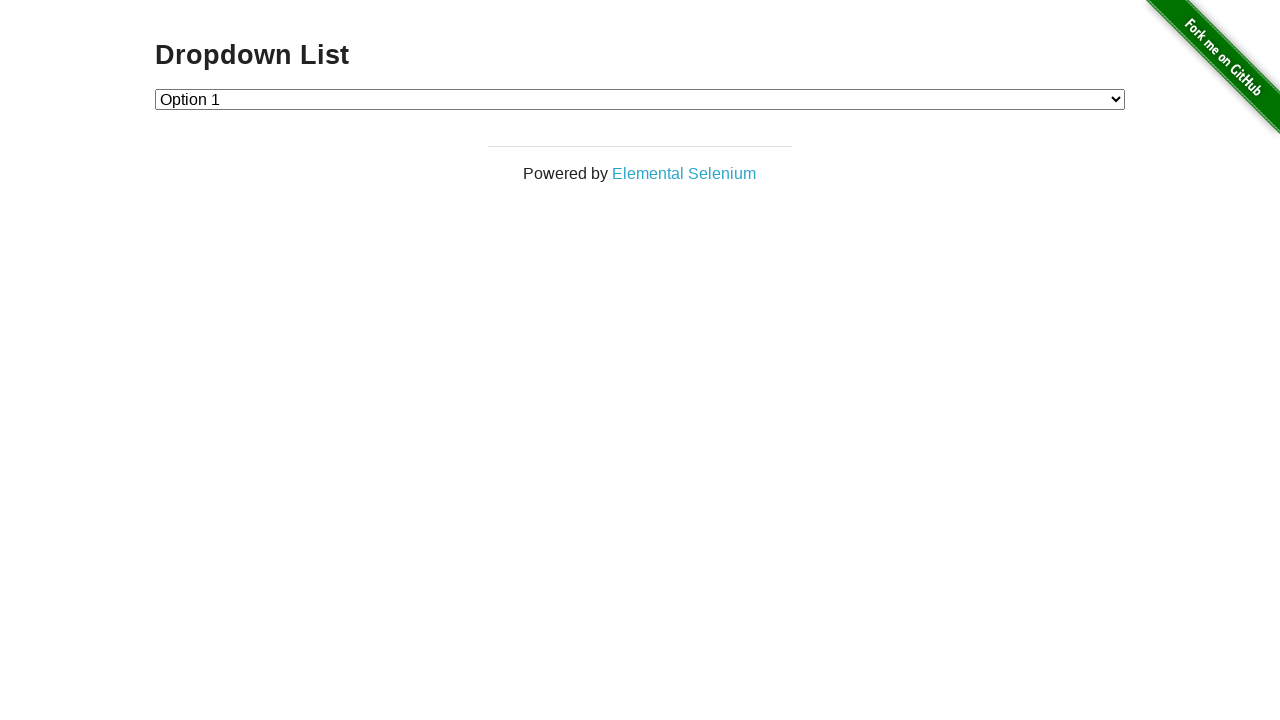